Tests mobile responsiveness by changing viewport to mobile size and checking for horizontal scroll issues

Starting URL: https://app.floworx-iq.com

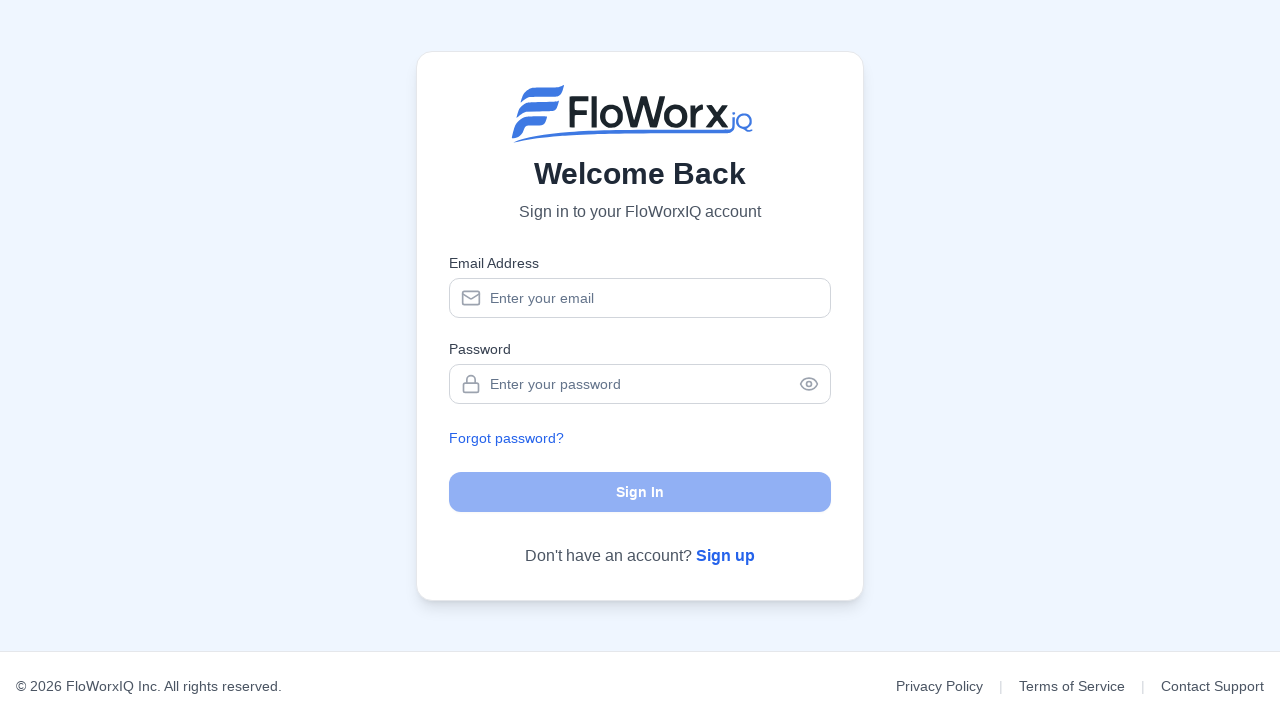

Waited for page to load with networkidle state
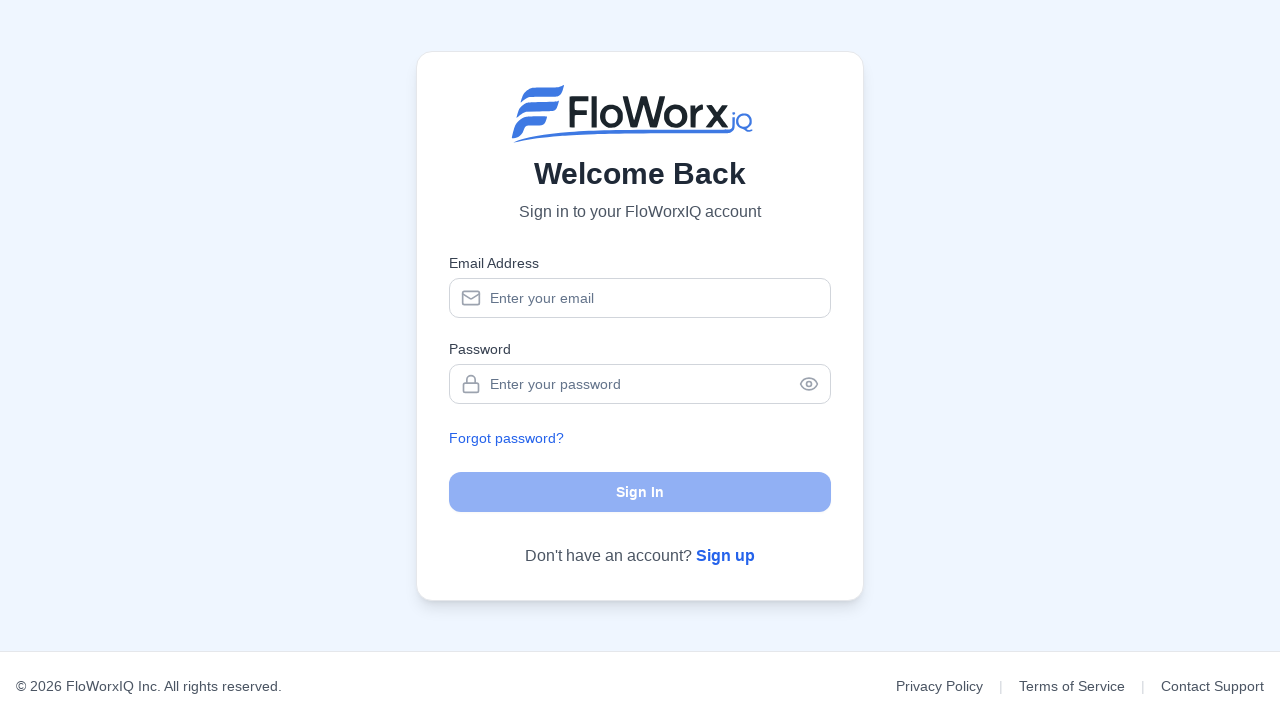

Set viewport to mobile size (375x667)
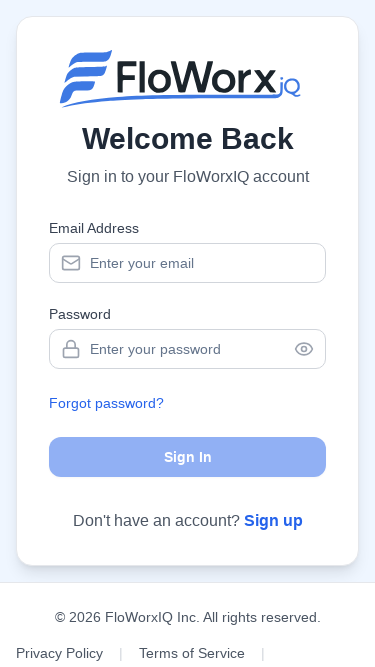

Waited 1 second for layout to adjust to mobile viewport
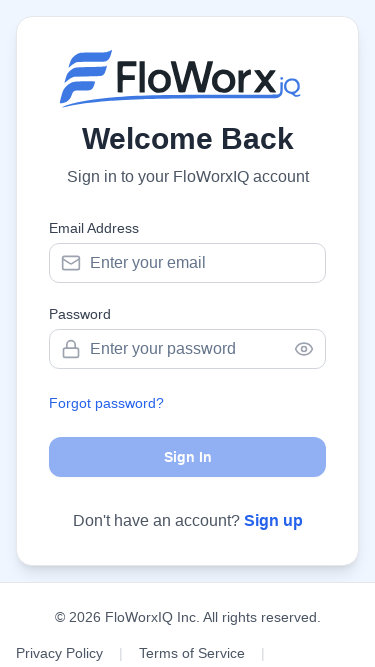

Evaluated body scroll width: 375px to check for horizontal scroll issues
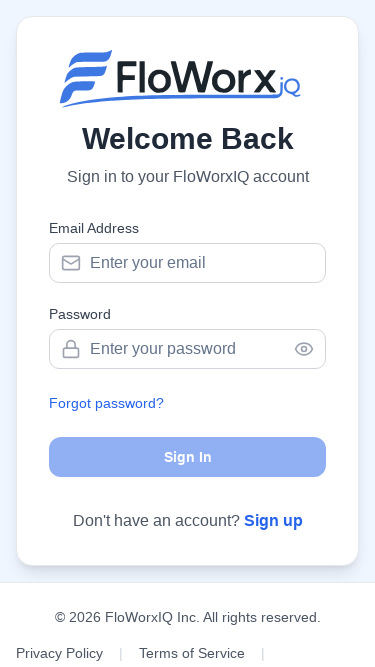

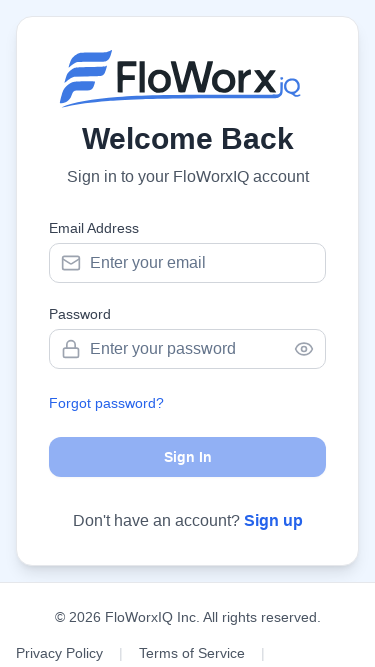